Tests a registration form with explicit waits by clicking start button, filling login/password fields, checking a checkbox, and submitting the form

Starting URL: https://victoretc.github.io/selenium_waits/

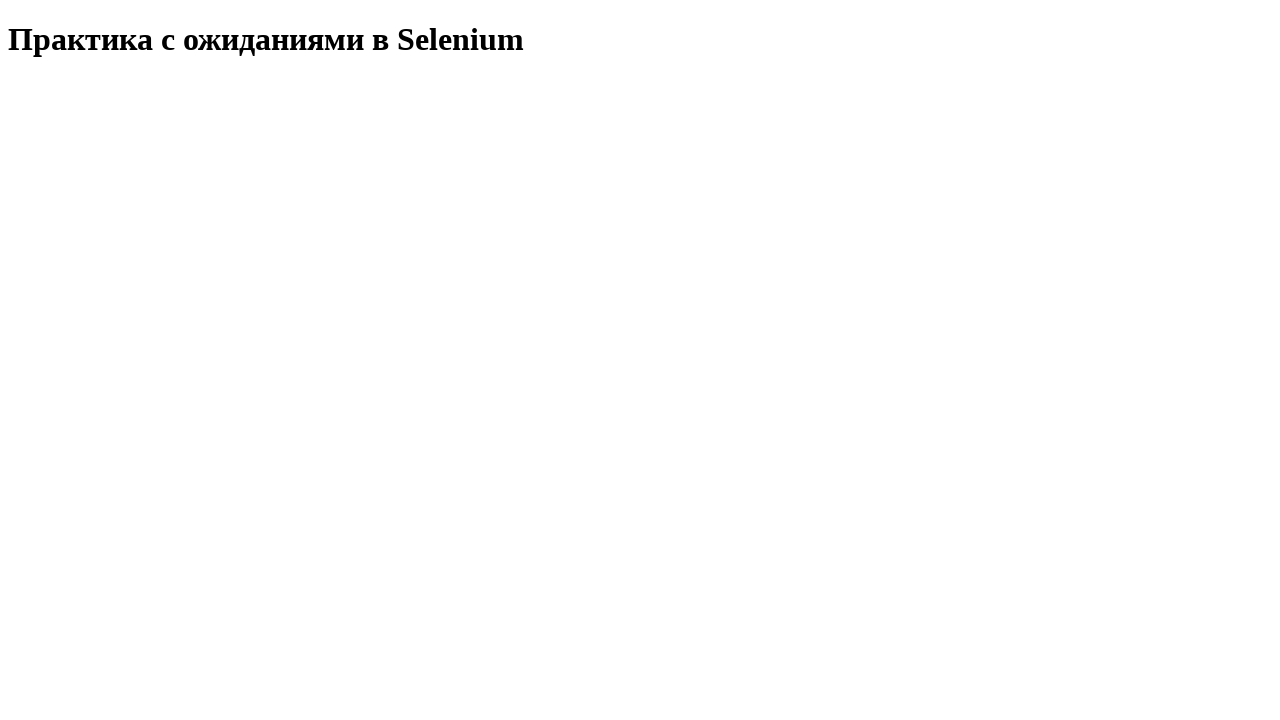

Waited for start test button to be visible
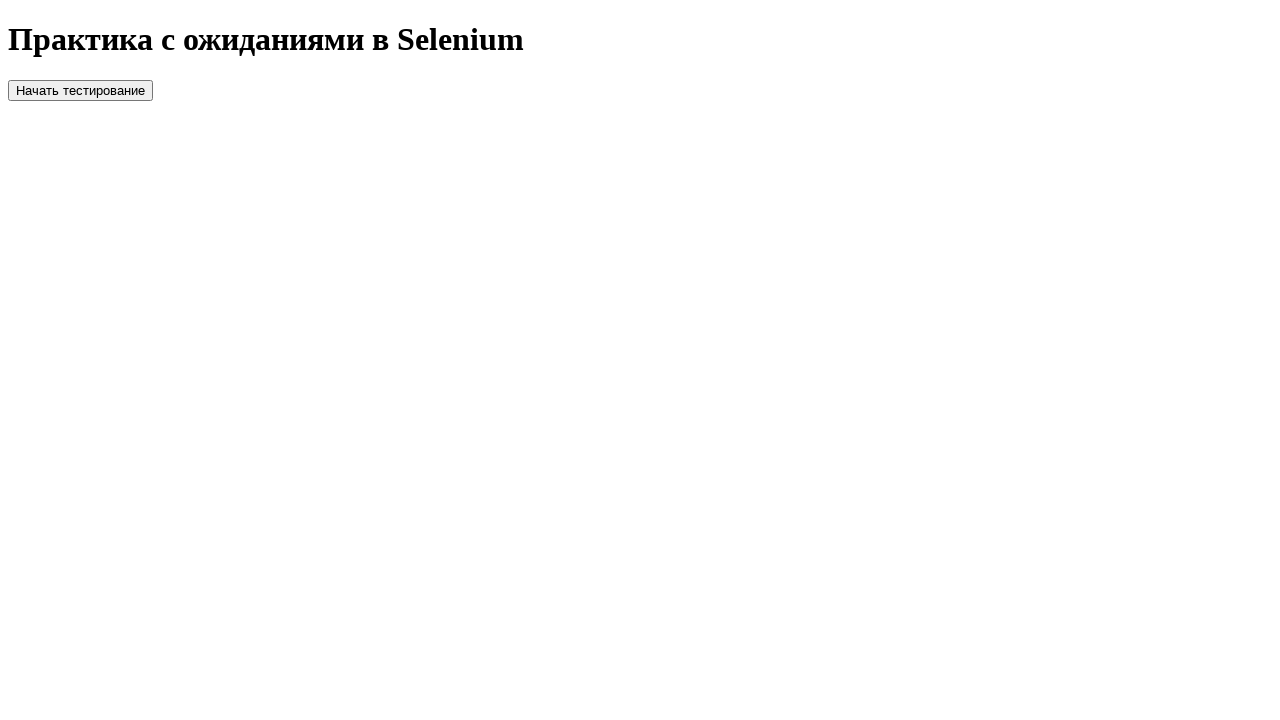

Clicked start test button at (80, 90) on xpath=//button[@id='startTest']
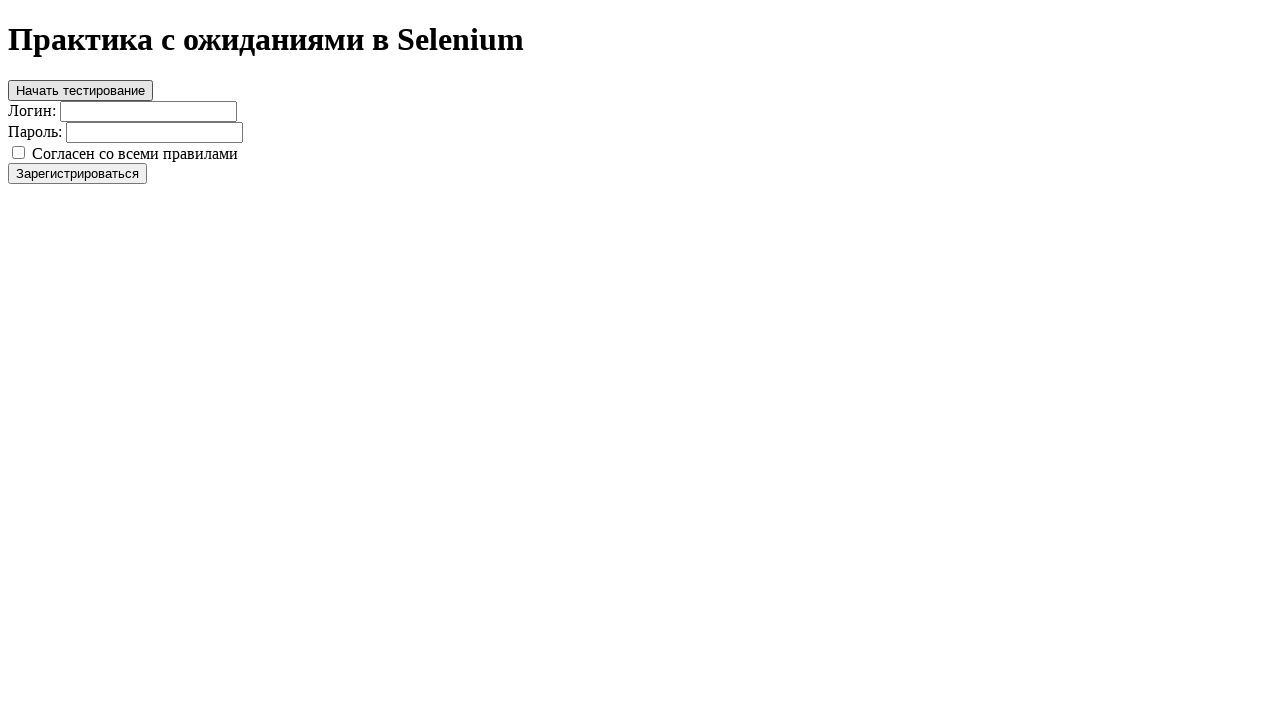

Filled login field with 'standard_user' on //input[@id='login']
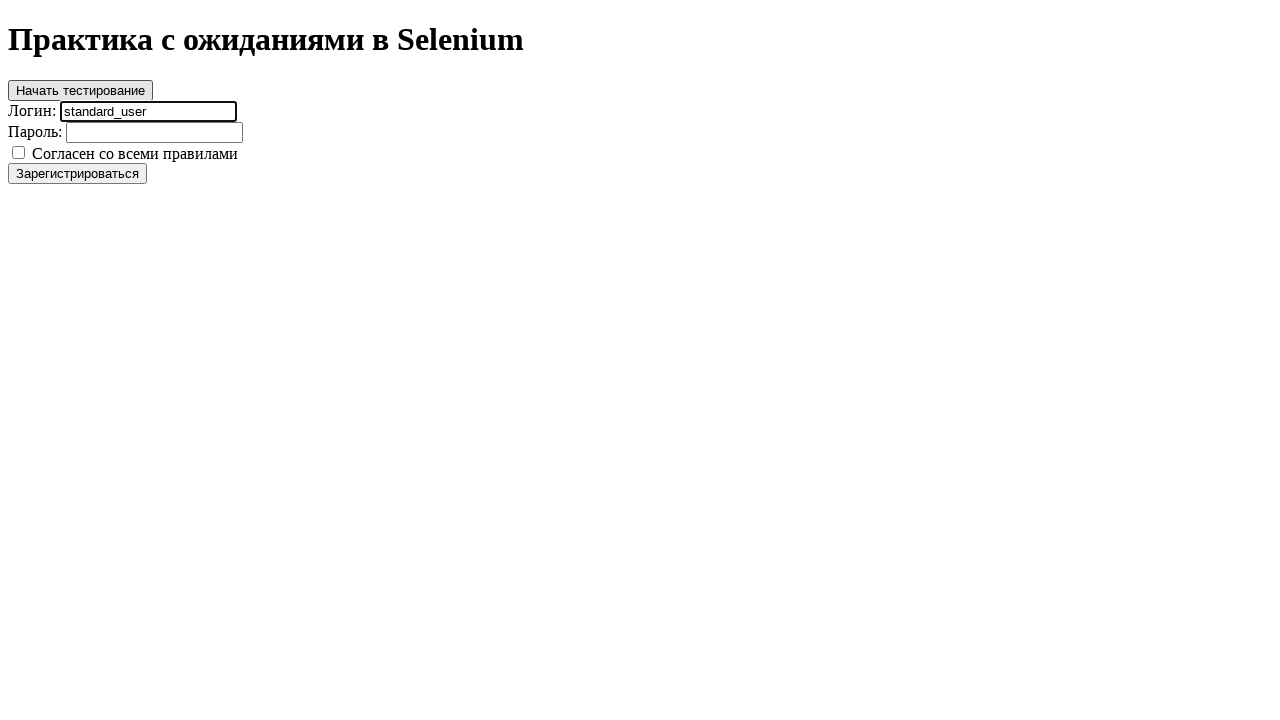

Filled password field with 'secret_sauce' on //input[@id='password']
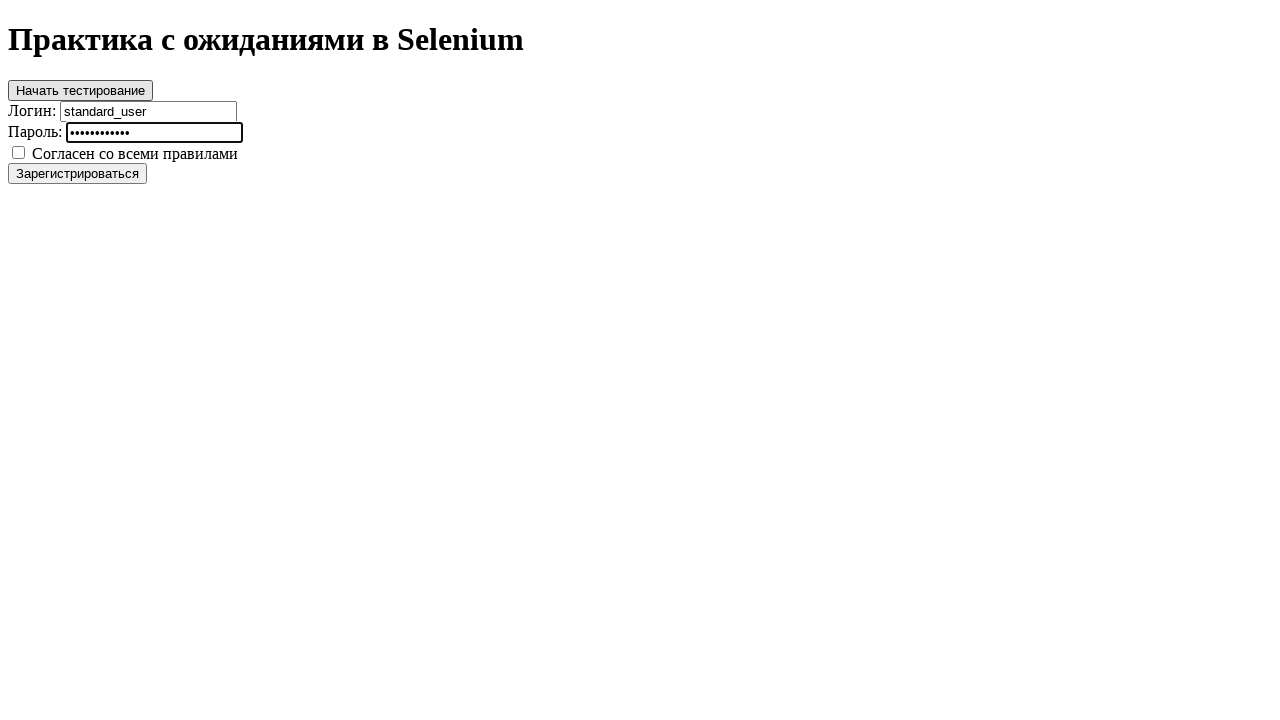

Checked the checkbox at (18, 152) on xpath=//input[@type='checkbox']
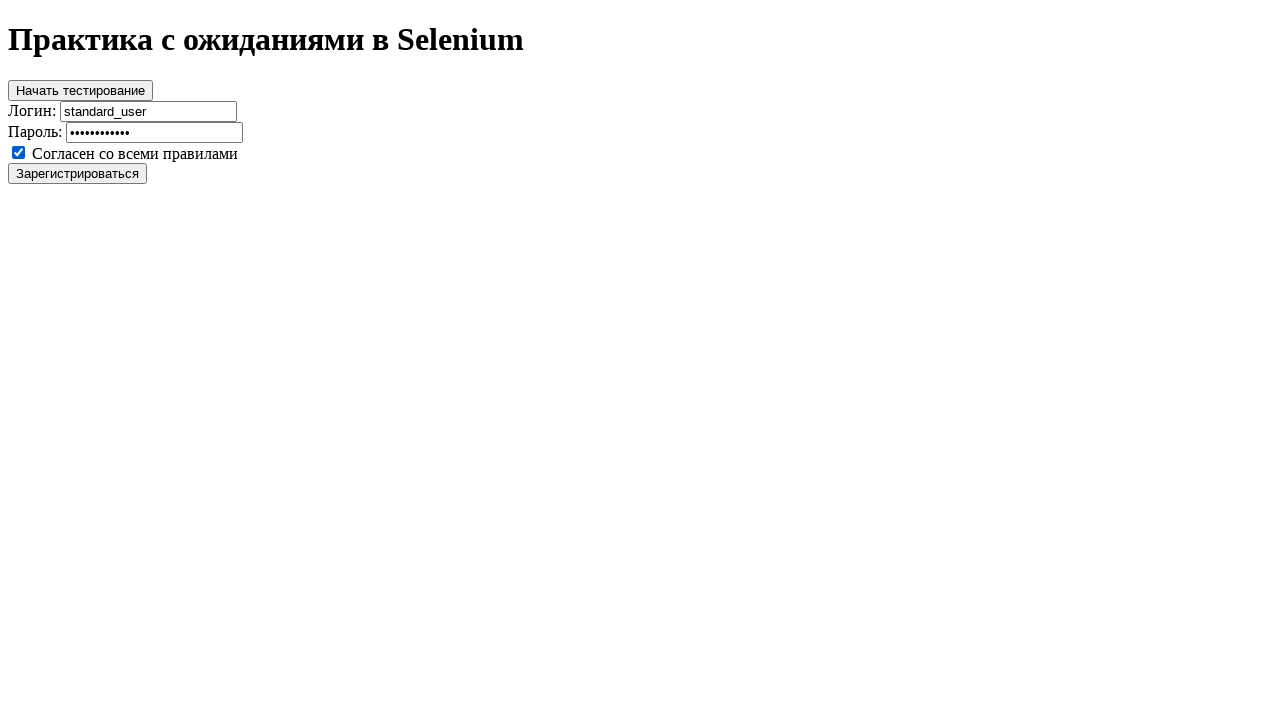

Clicked register button at (78, 173) on xpath=//button[@id='register']
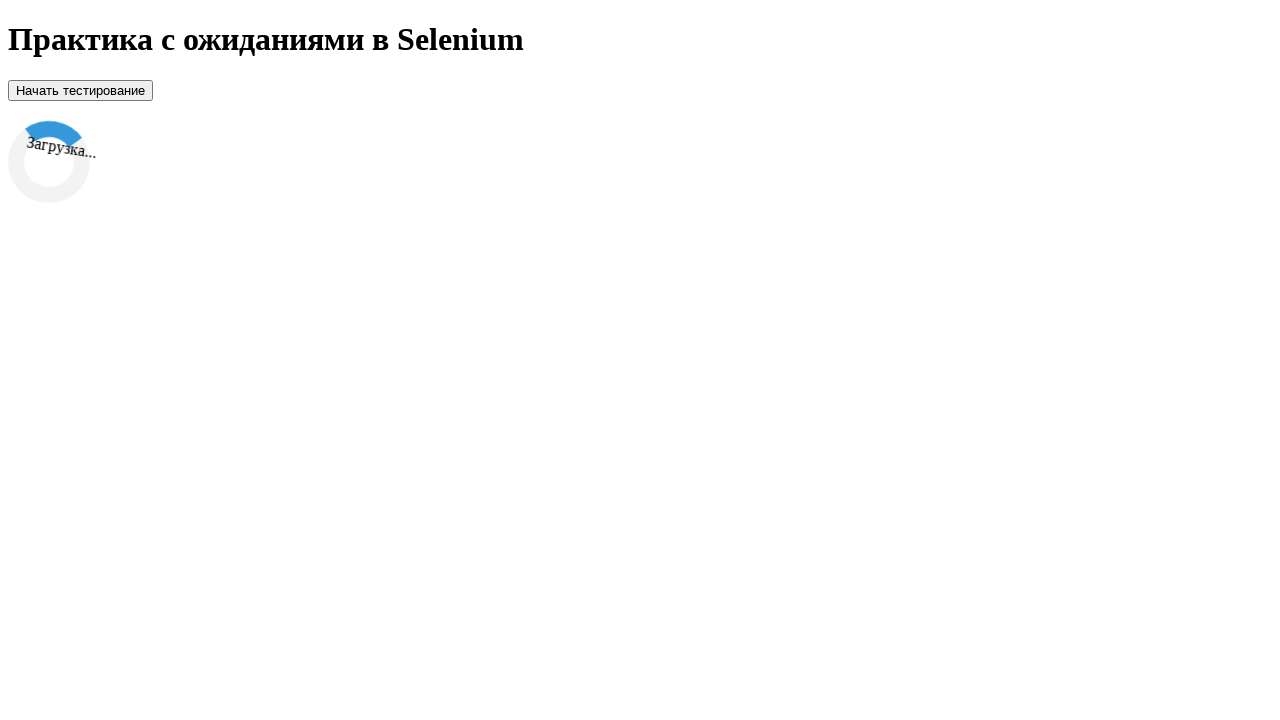

Loader appeared
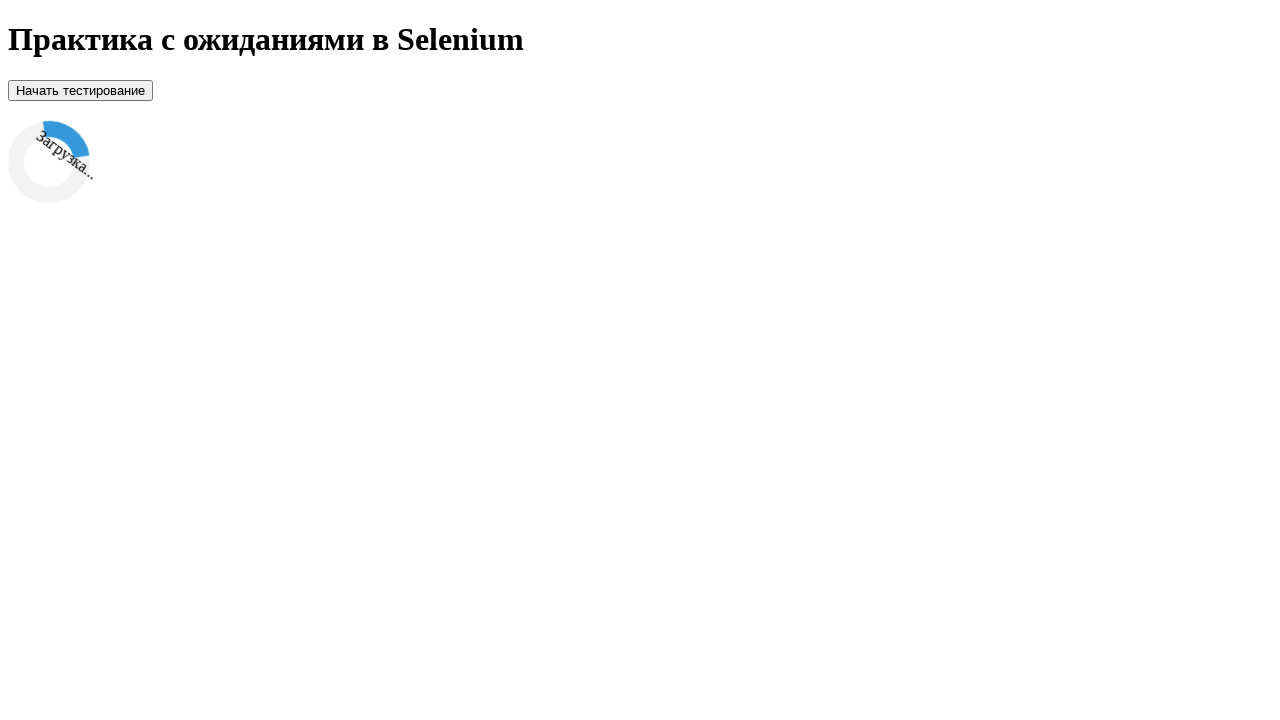

Success message appeared
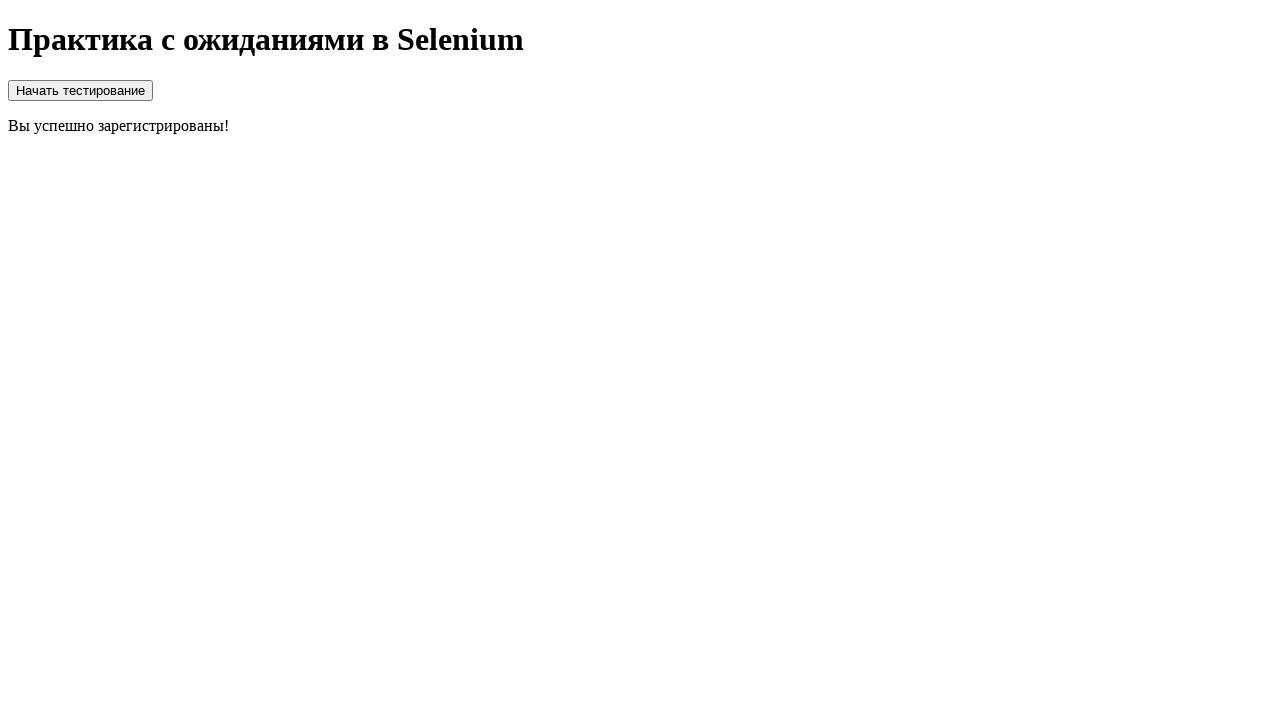

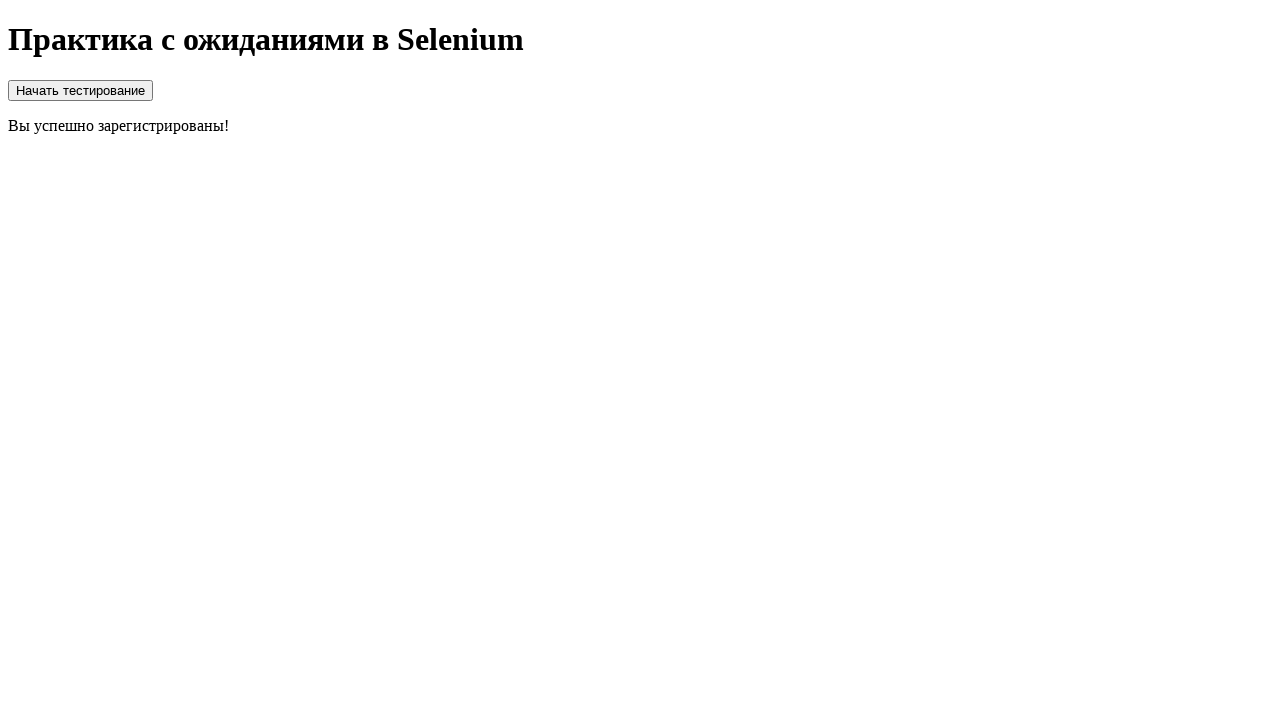